Navigates to A/B Test page and verifies the heading text displays correctly

Starting URL: https://the-internet.herokuapp.com/

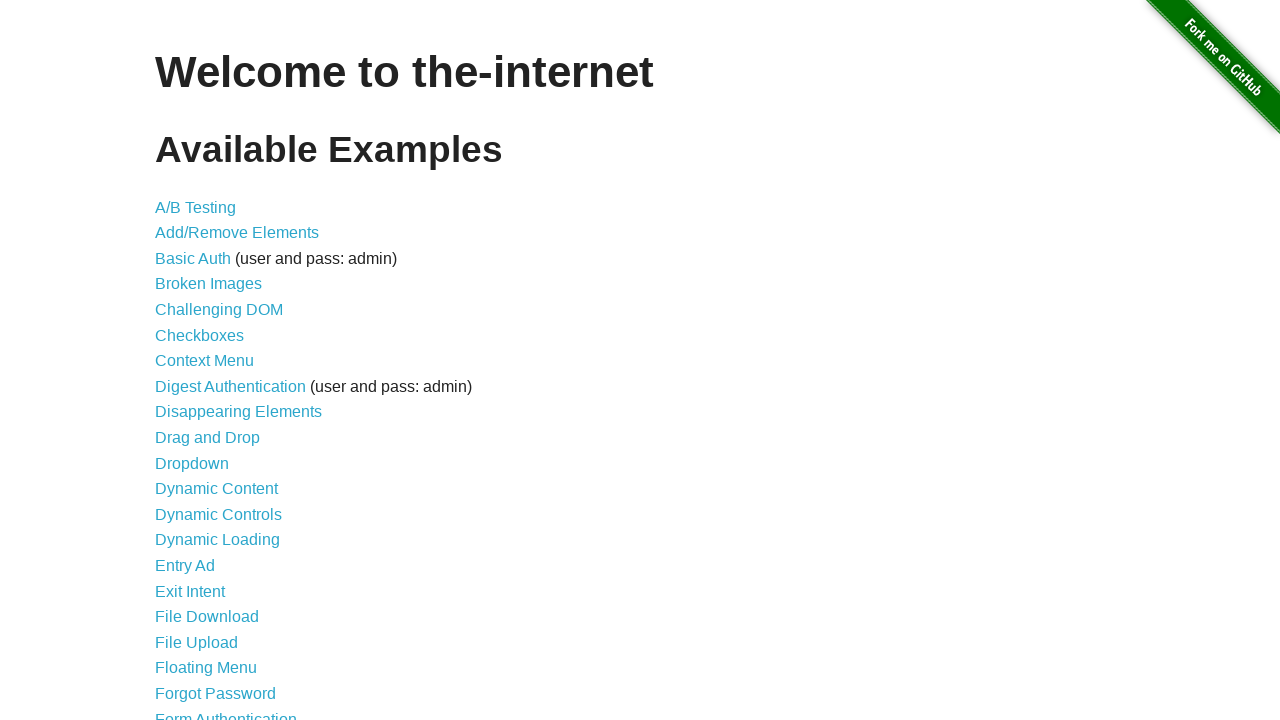

Clicked A/B Testing link at (196, 207) on a[href='/abtest']
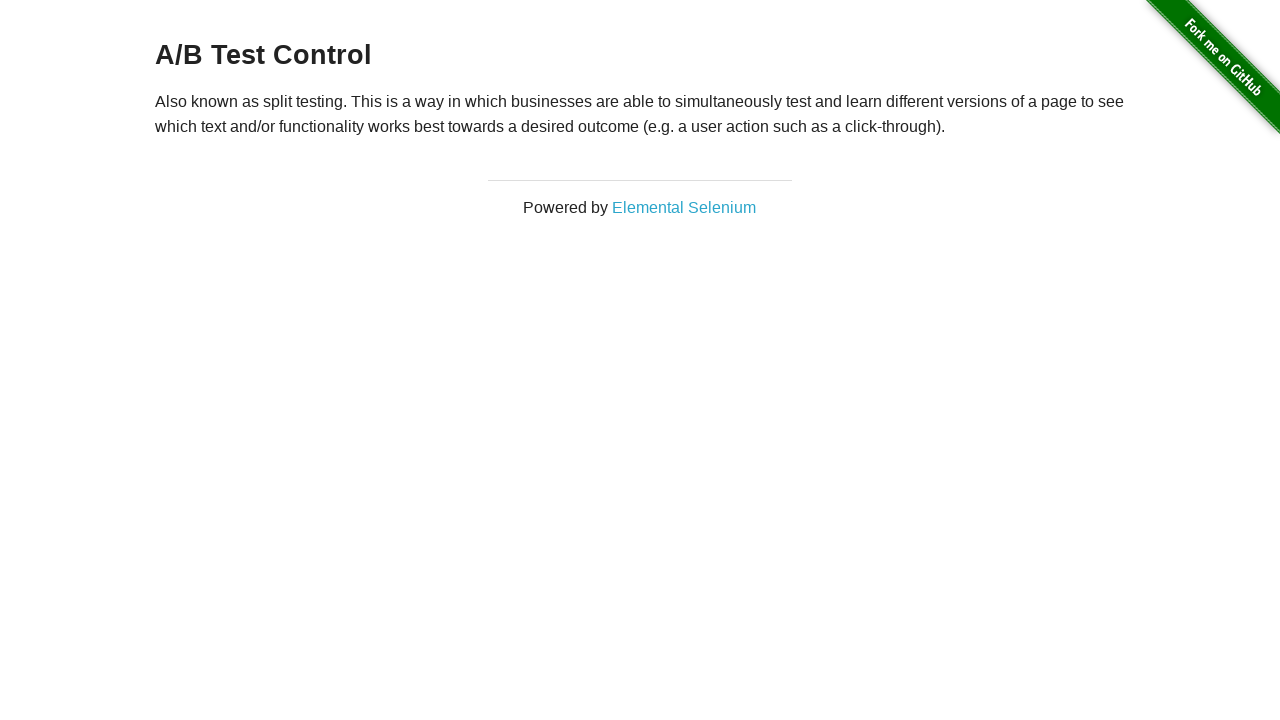

A/B Test page heading loaded and is visible
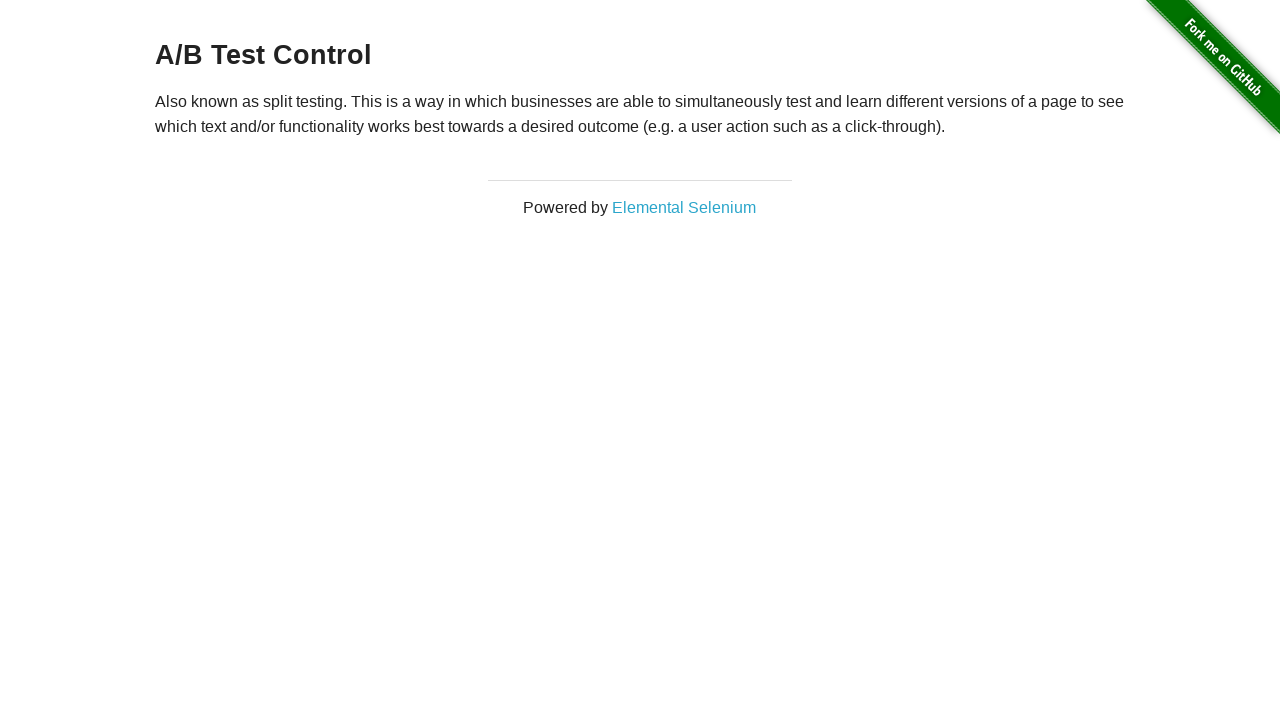

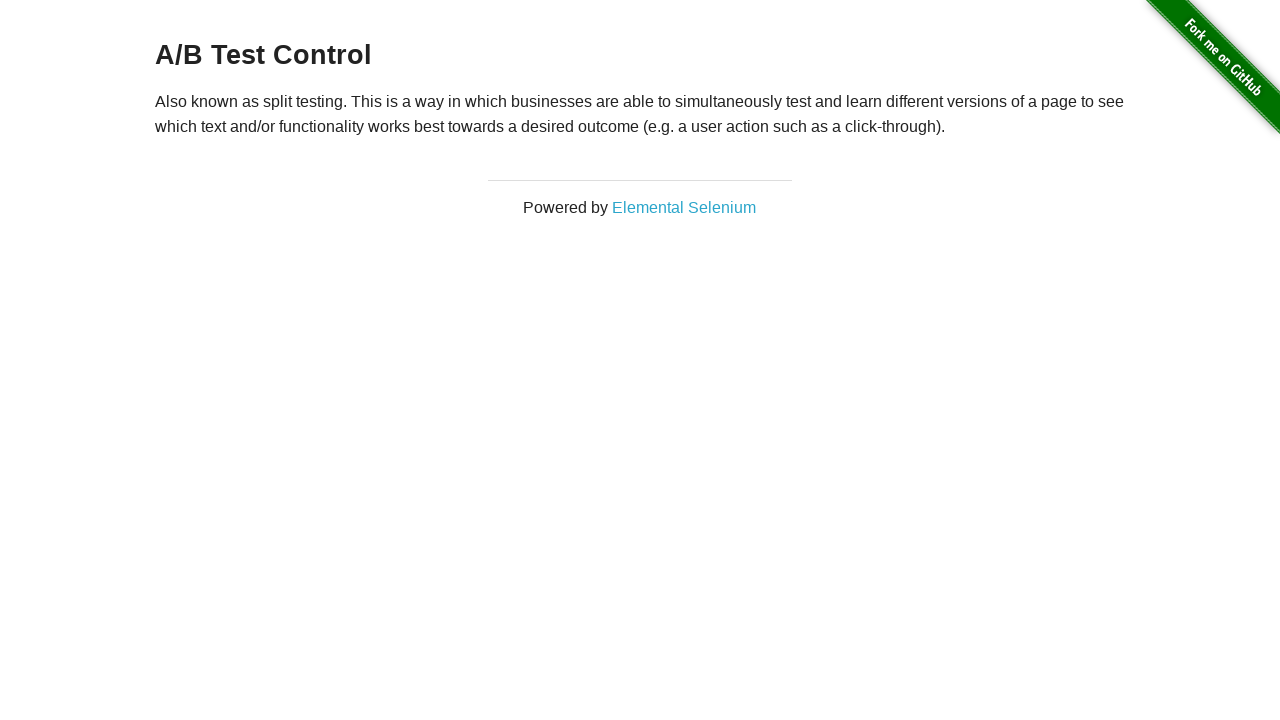